Tests double-click functionality on a button element.

Starting URL: https://qa-practice.netlify.app/double-click

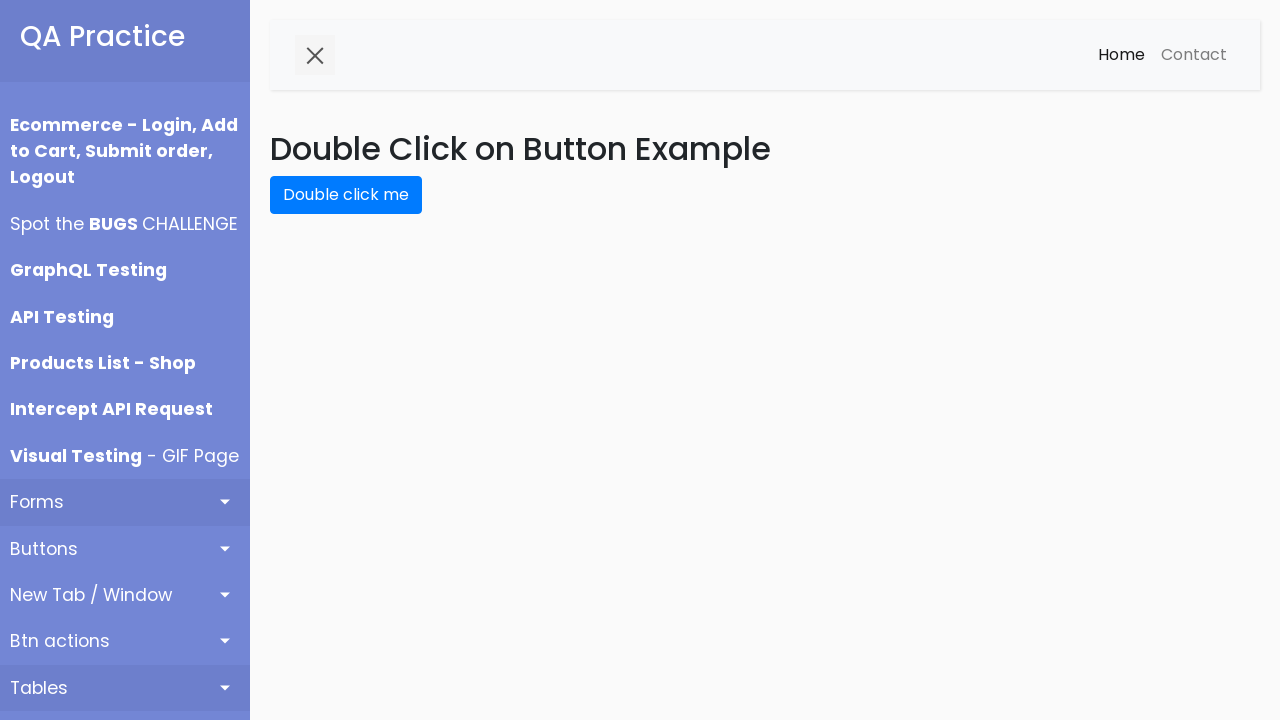

Double-clicked the double-click button element at (346, 195) on #double-click-btn
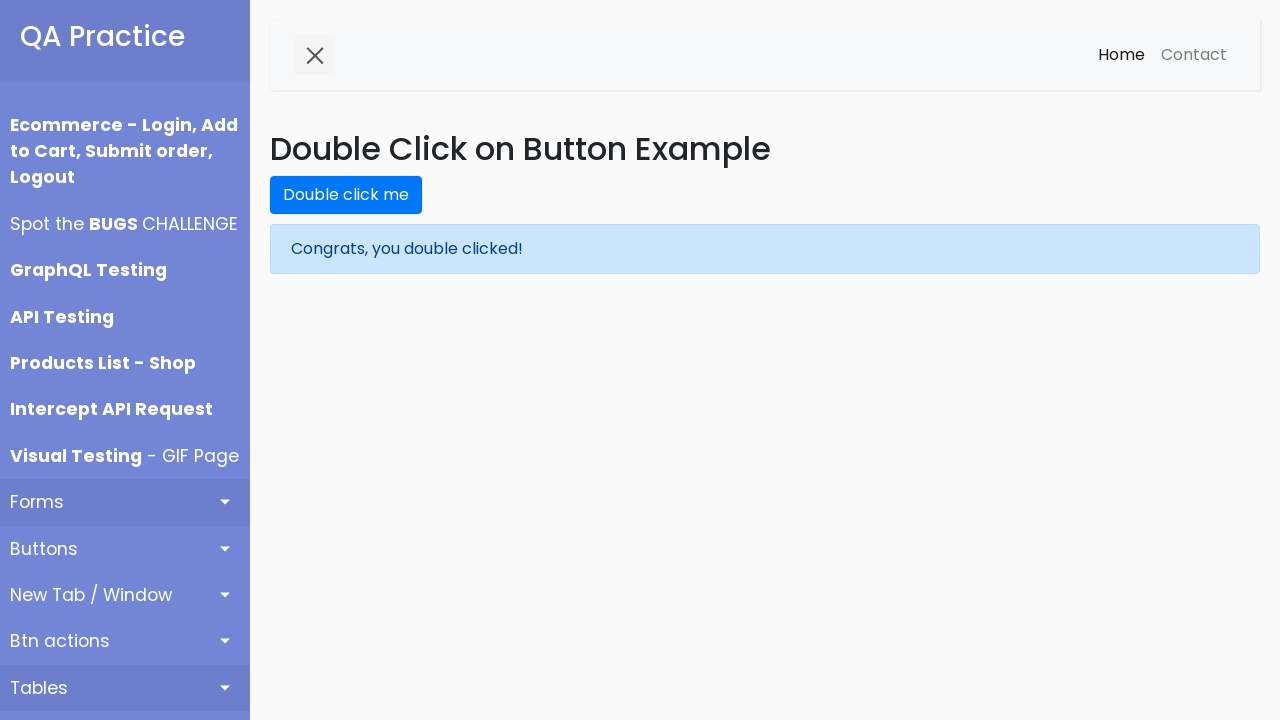

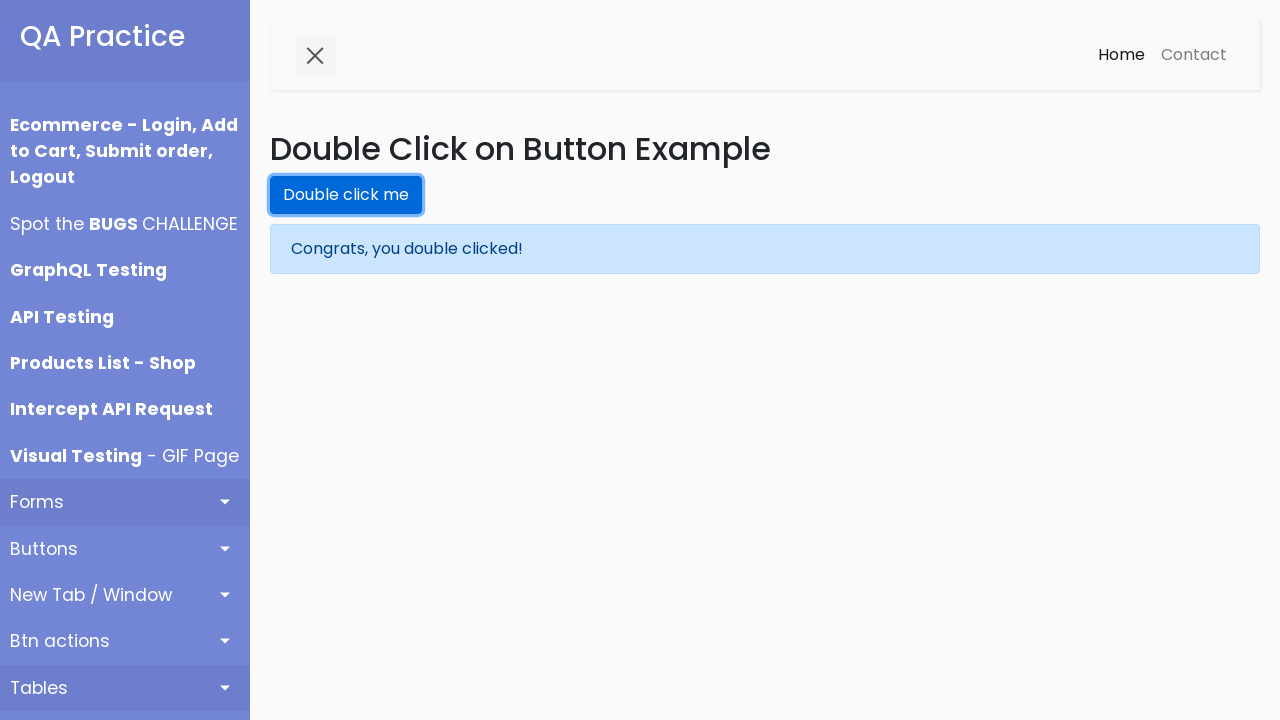